Tests checkbox and radio button interactions on a practice site by locating elements, checking their display/enabled status, clicking to select/deselect checkboxes (Tricycle, Van, SUV, Sedan), and selecting a radio button (Magazines).

Starting URL: https://chandanachaitanya.github.io/selenium-practice-site/

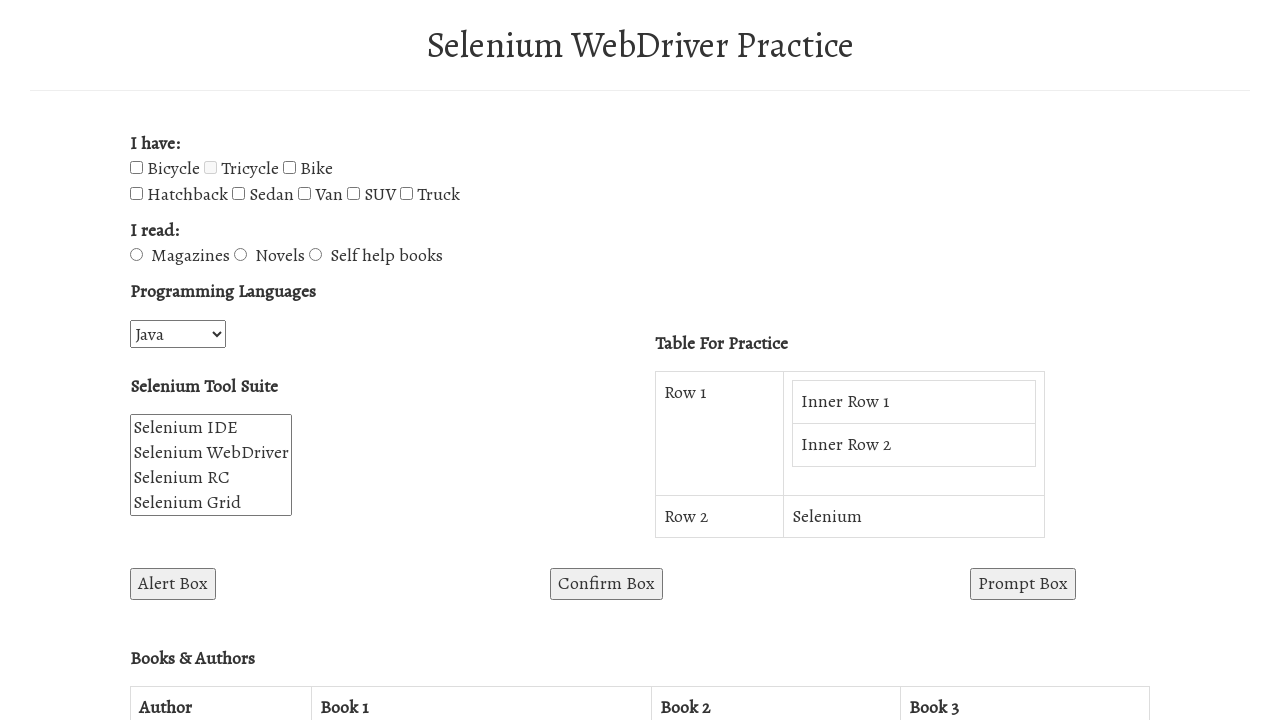

Located Tricycle checkbox element
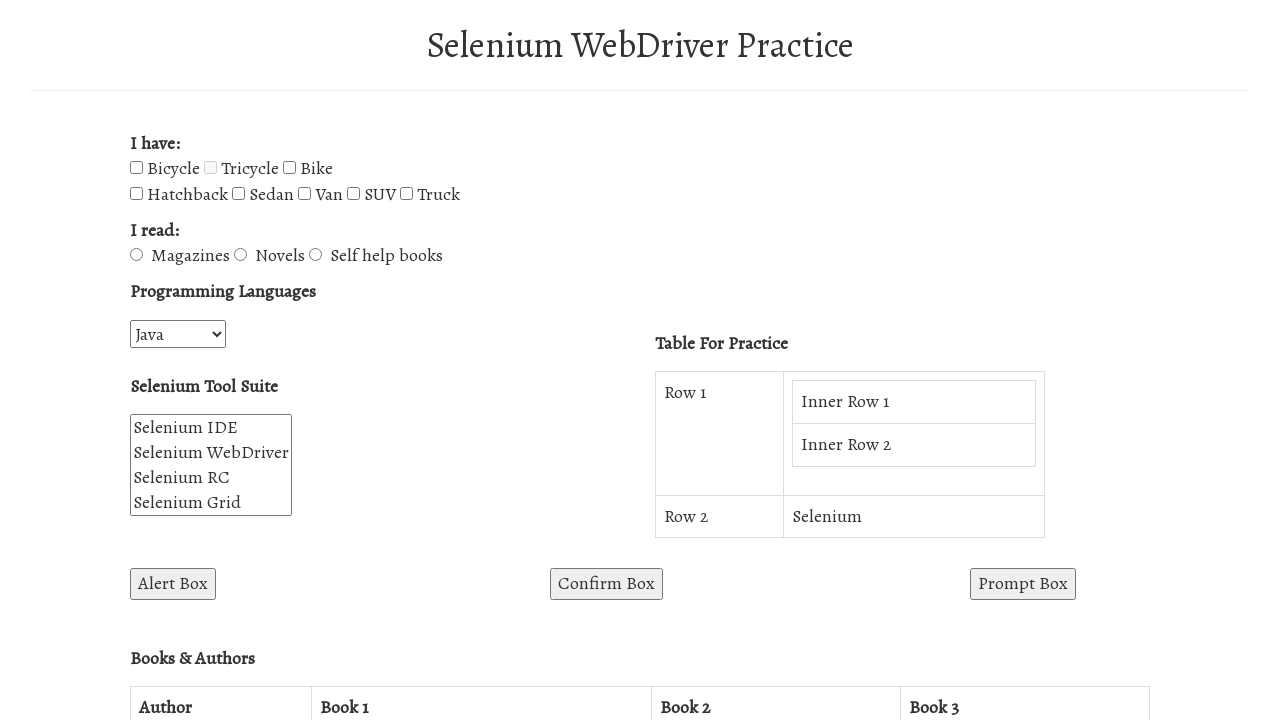

Checked if Tricycle checkbox is visible
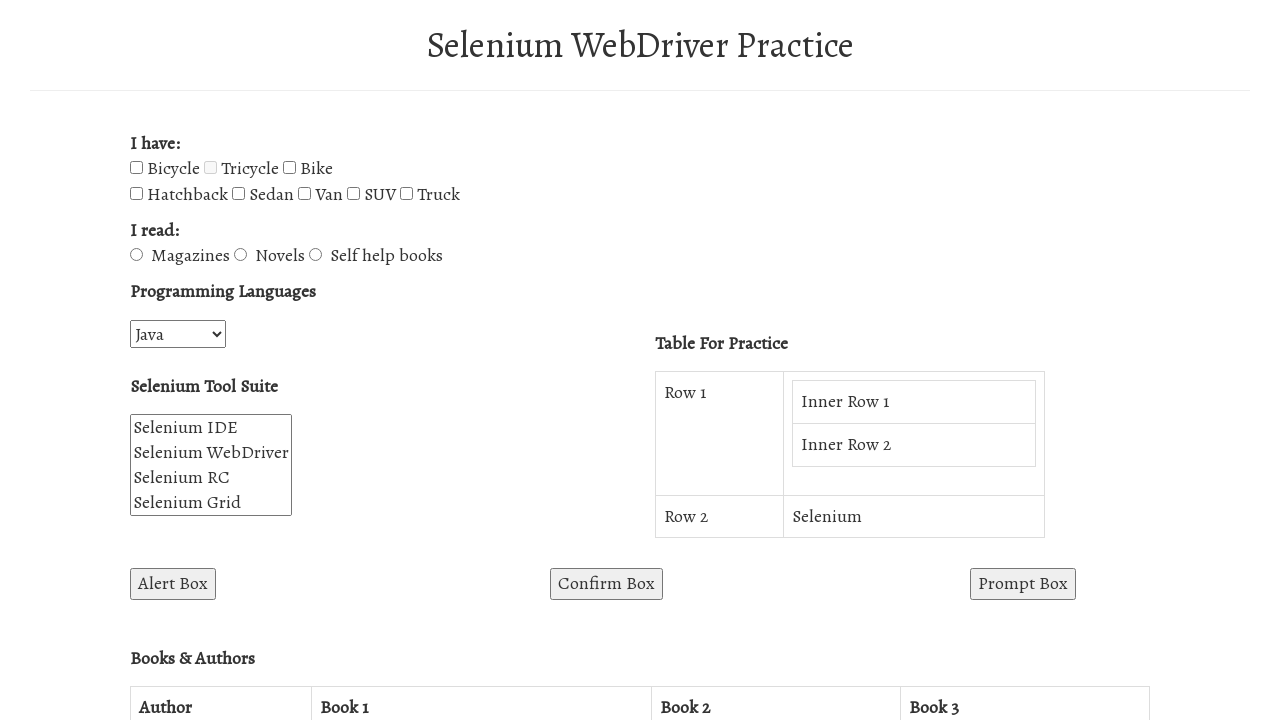

Tricycle checkbox is disabled, could not select
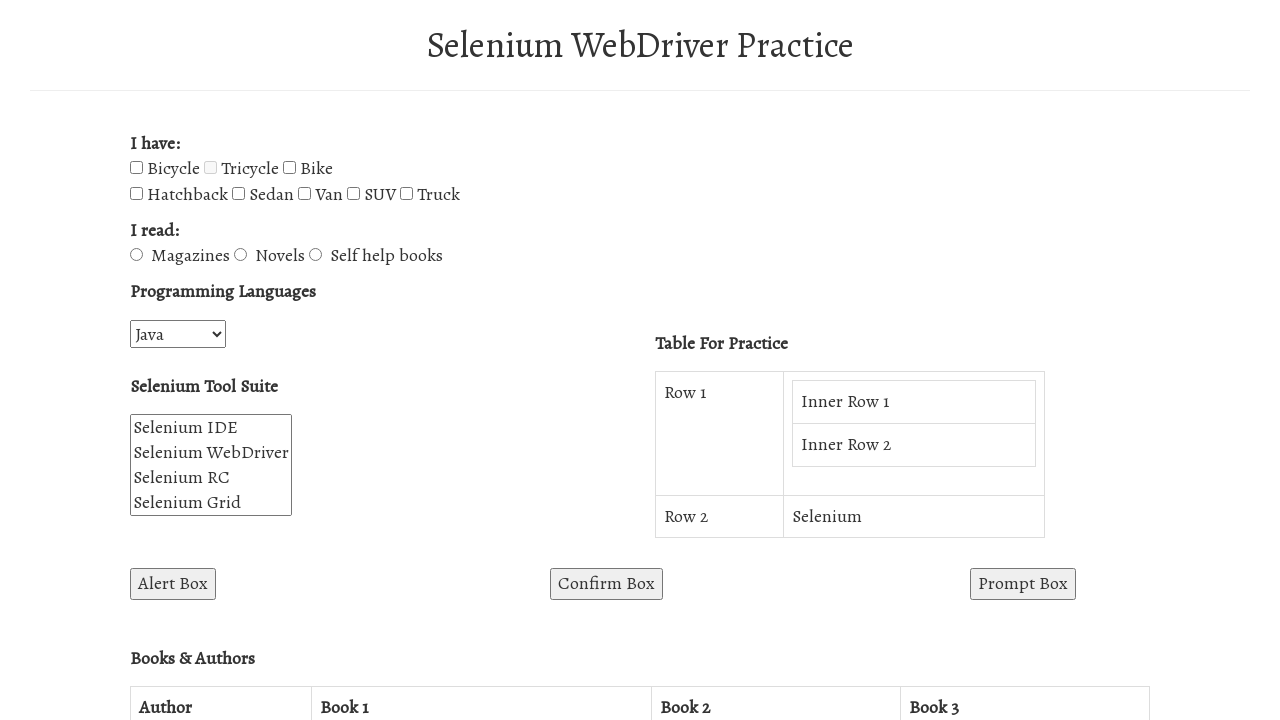

Located all checkbox elements on the page
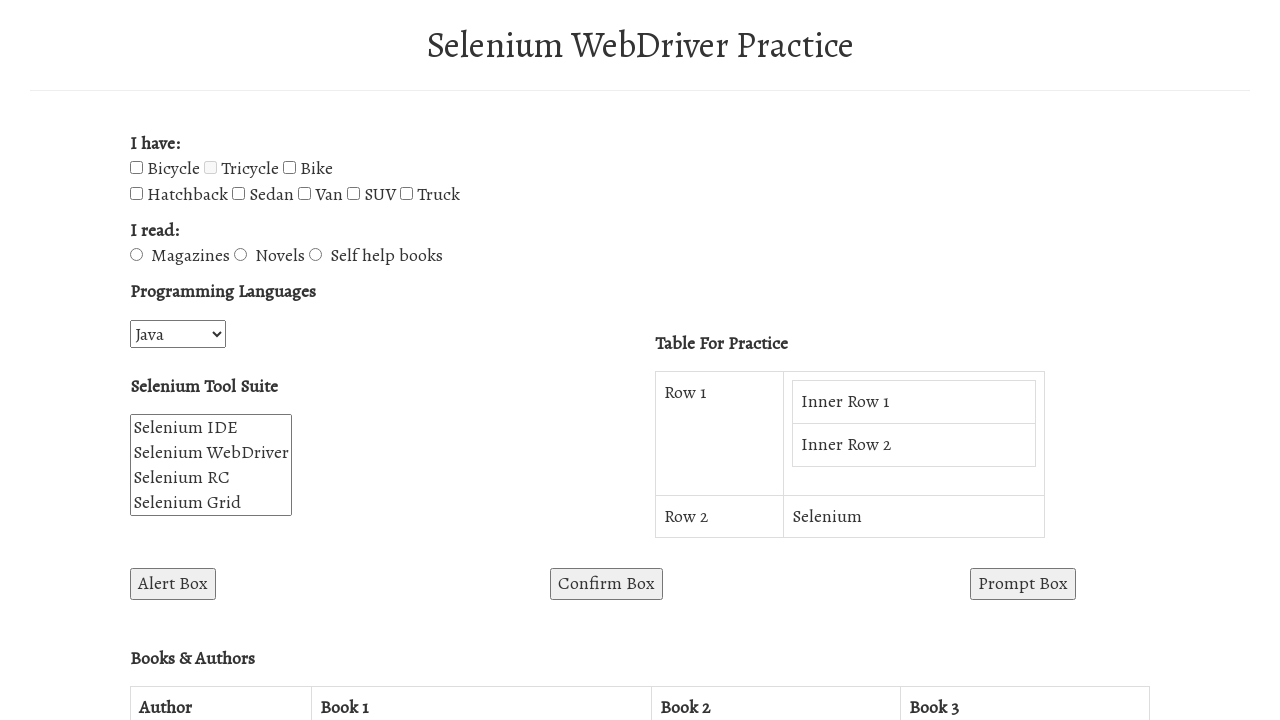

Counted 8 checkboxes on the page
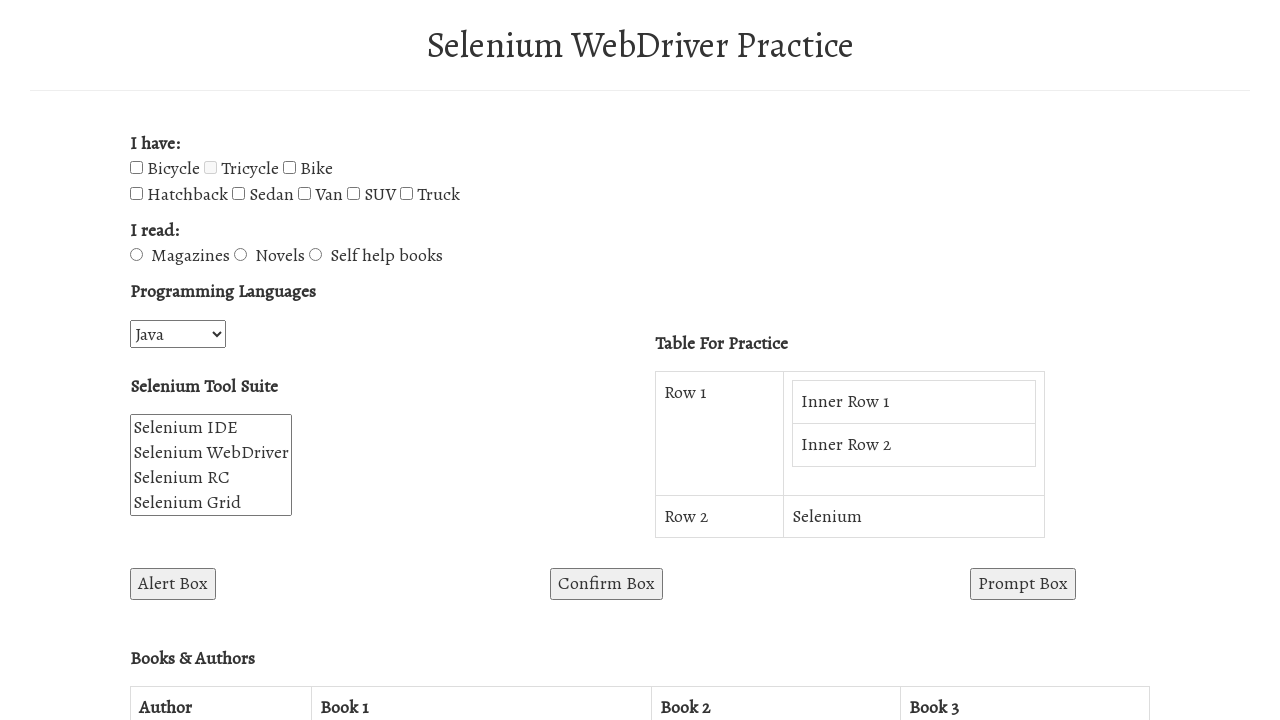

Retrieved checkbox 0 with value 'Bicycle'
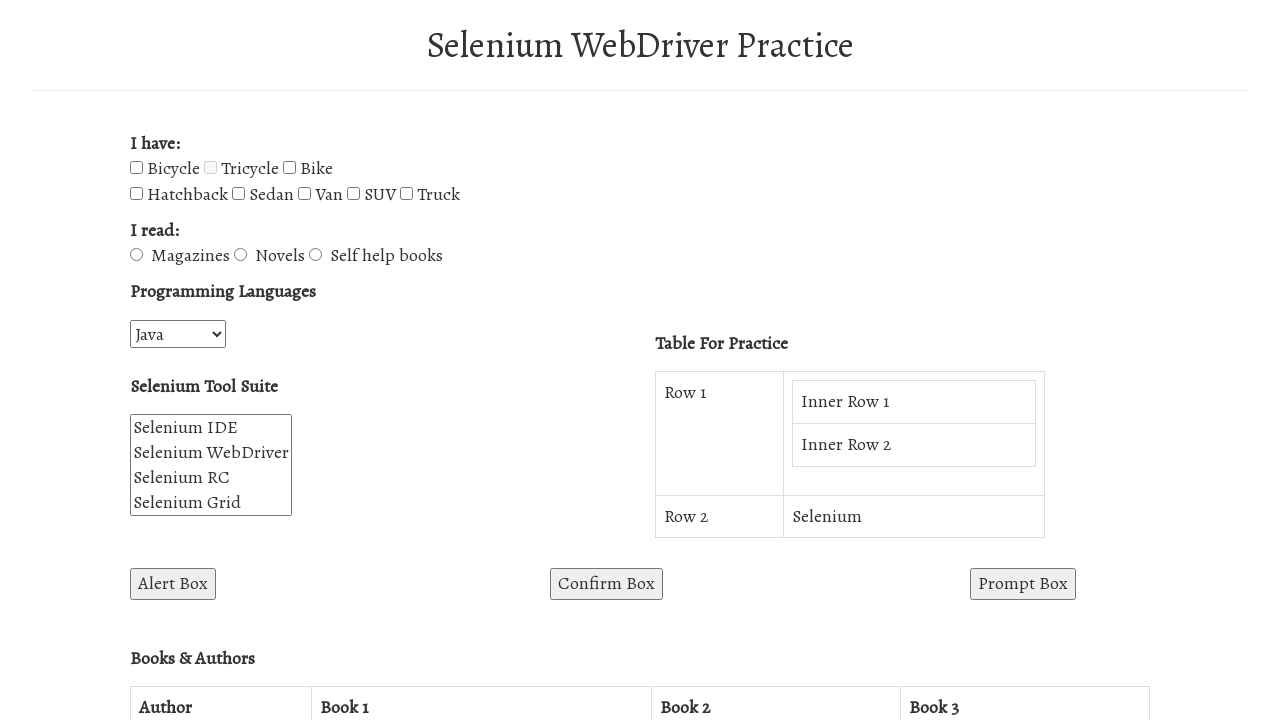

Retrieved checkbox 1 with value 'Tricycle'
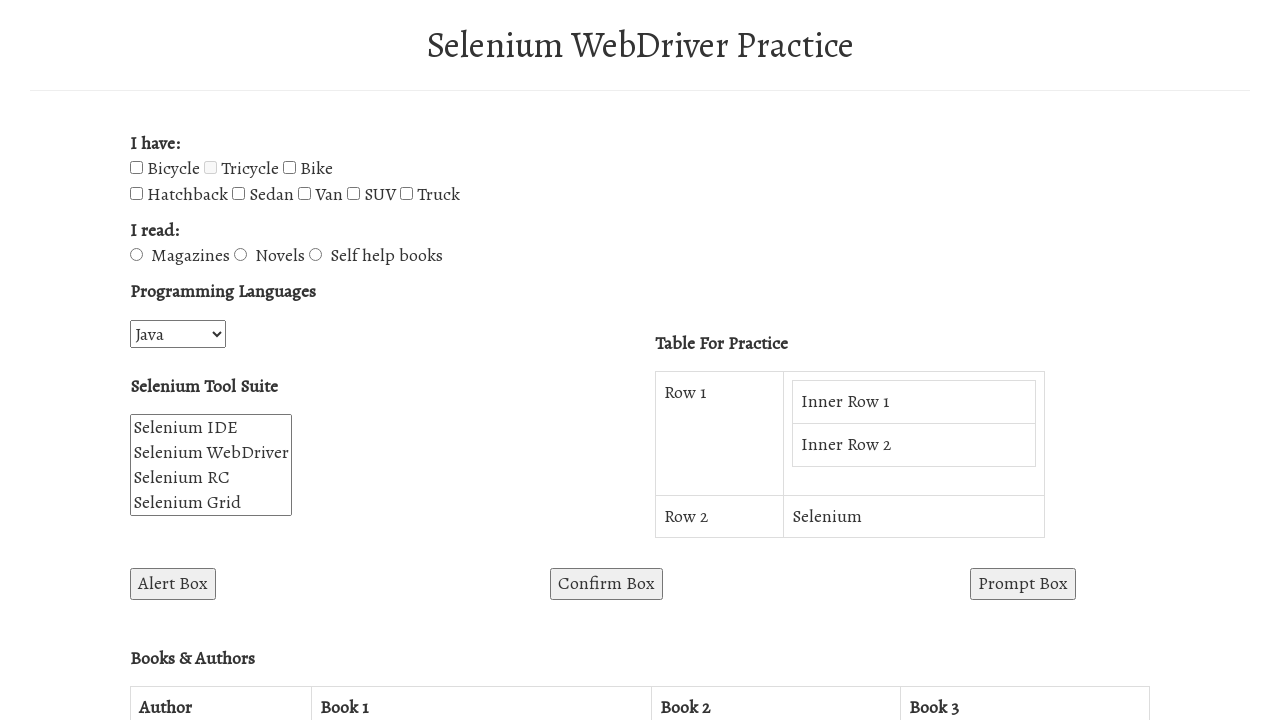

Retrieved checkbox 2 with value 'Bike'
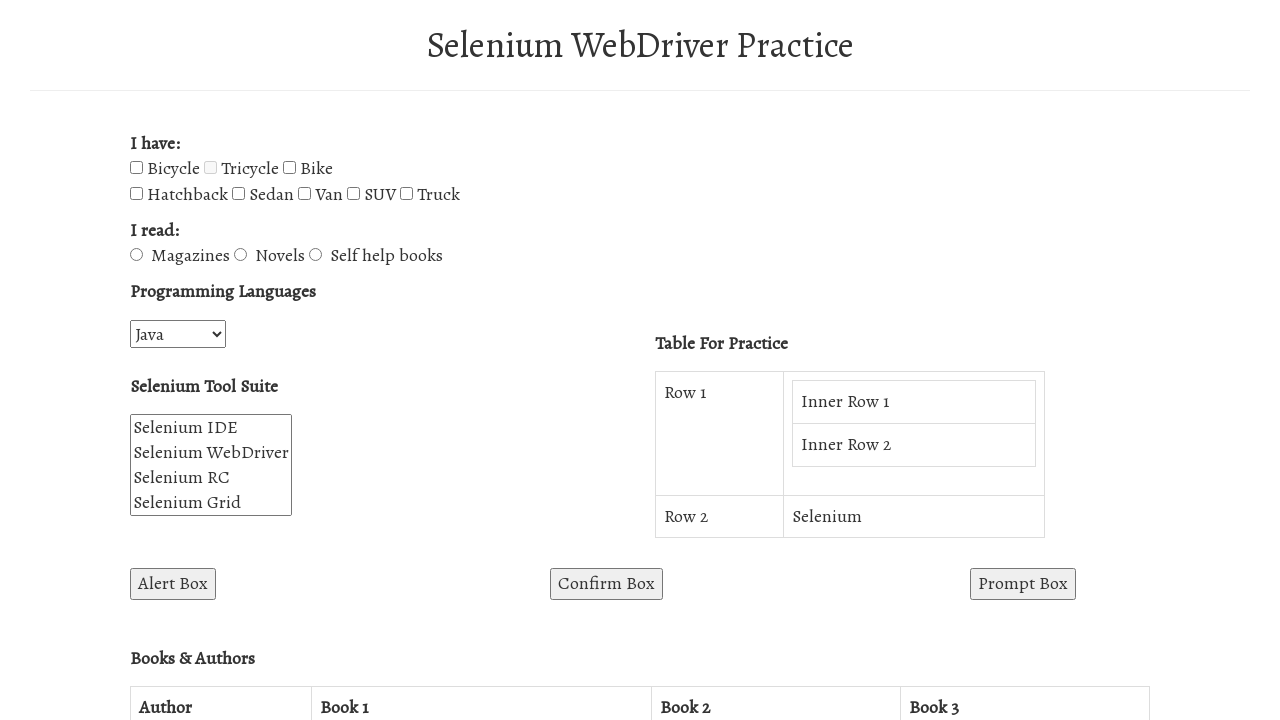

Retrieved checkbox 3 with value 'Hatchback'
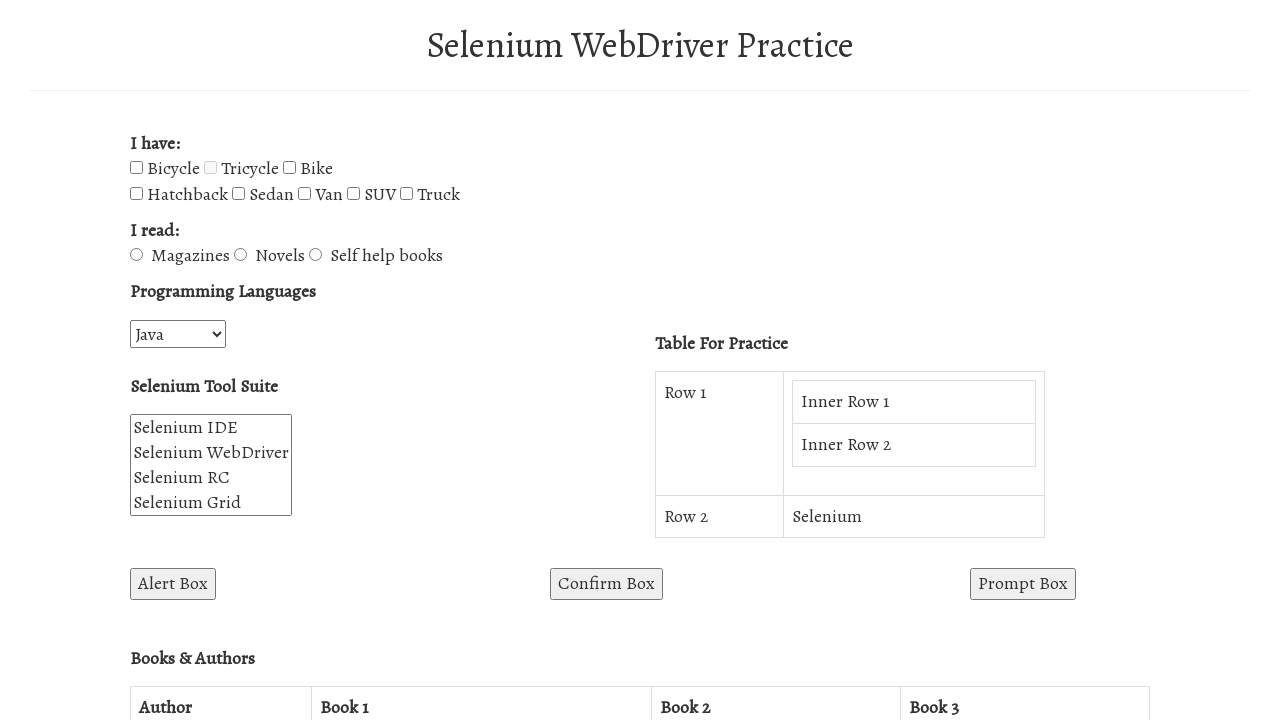

Retrieved checkbox 4 with value 'Sedan'
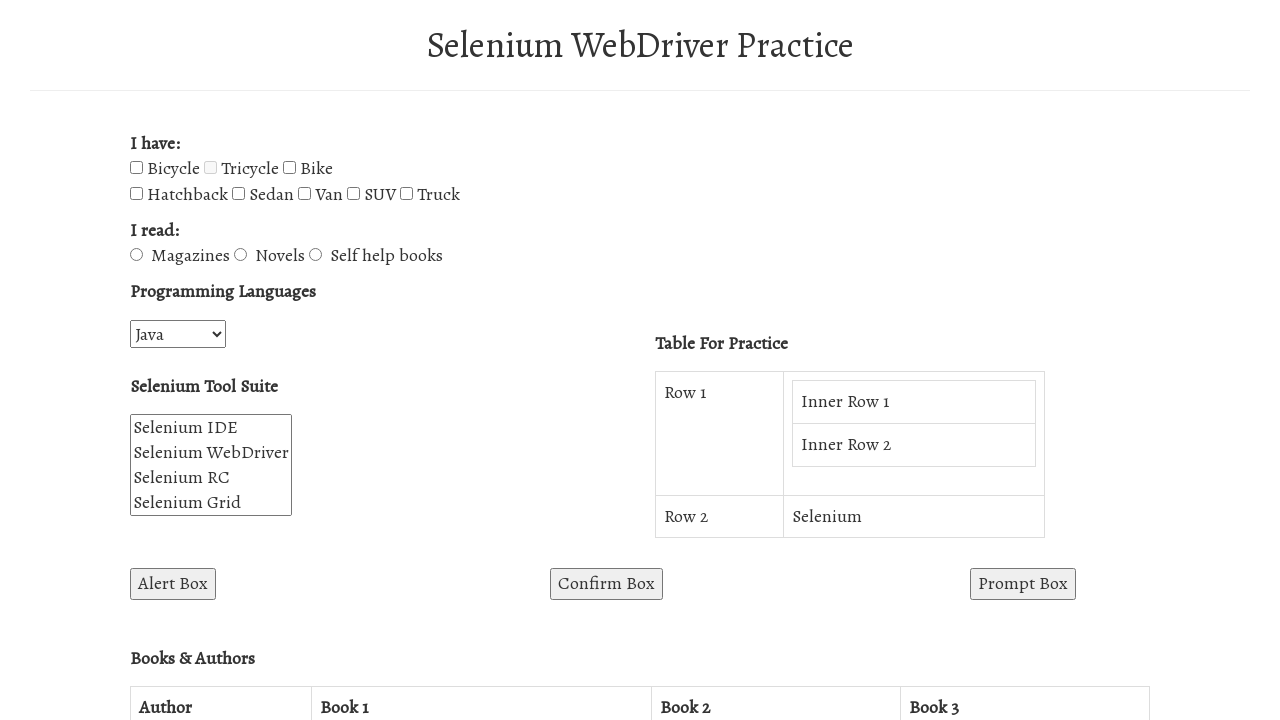

Retrieved checkbox 5 with value 'Van'
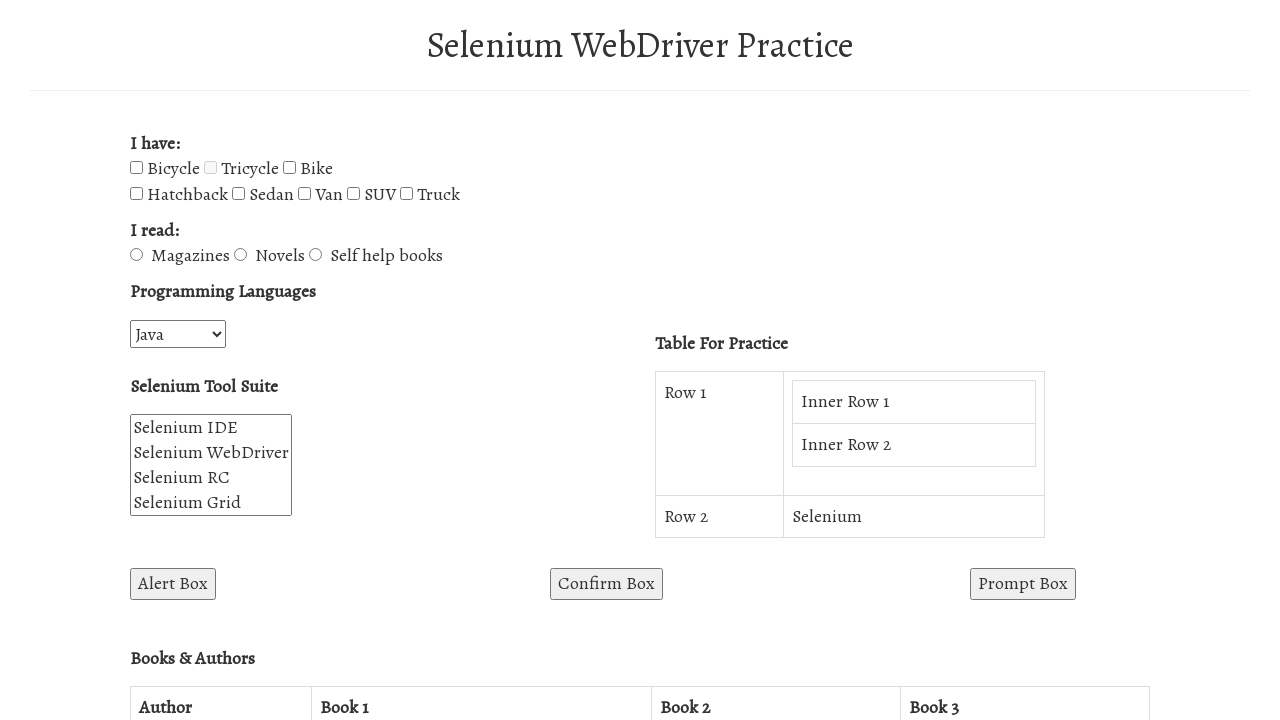

Checked Van checkbox status before toggle
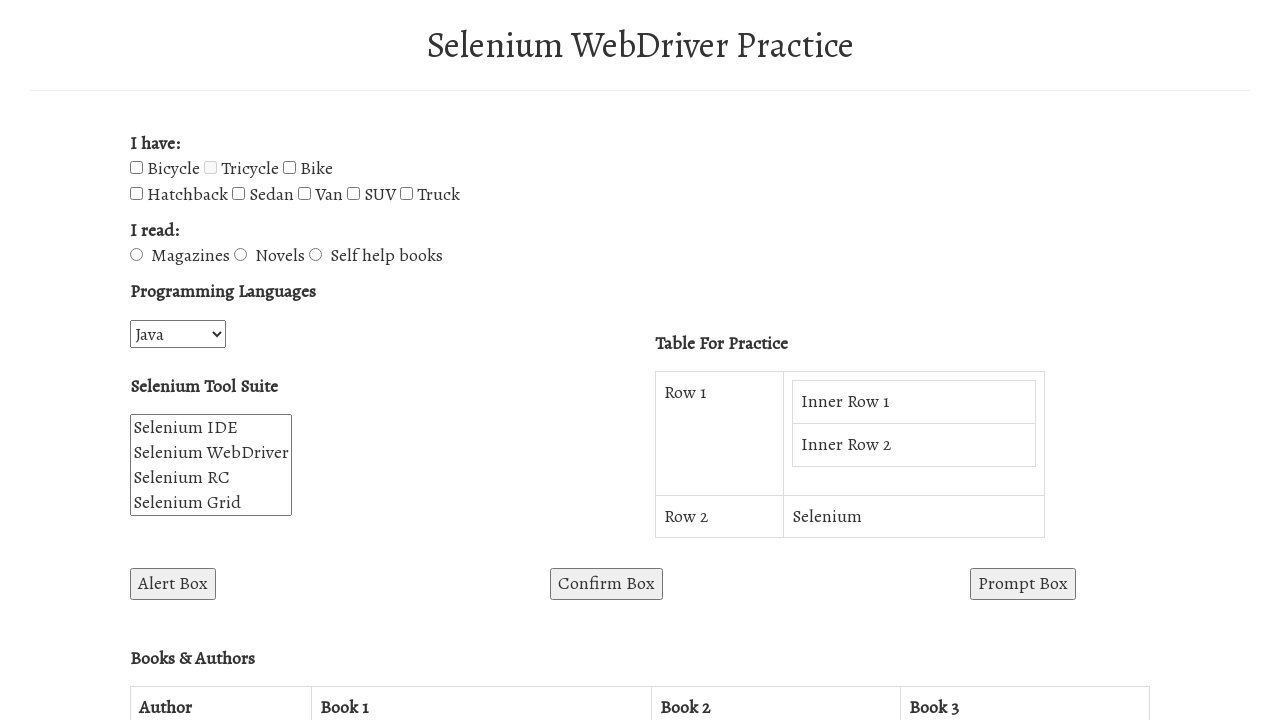

Clicked Van checkbox to select it at (304, 194) on input[type='checkbox'] >> nth=5
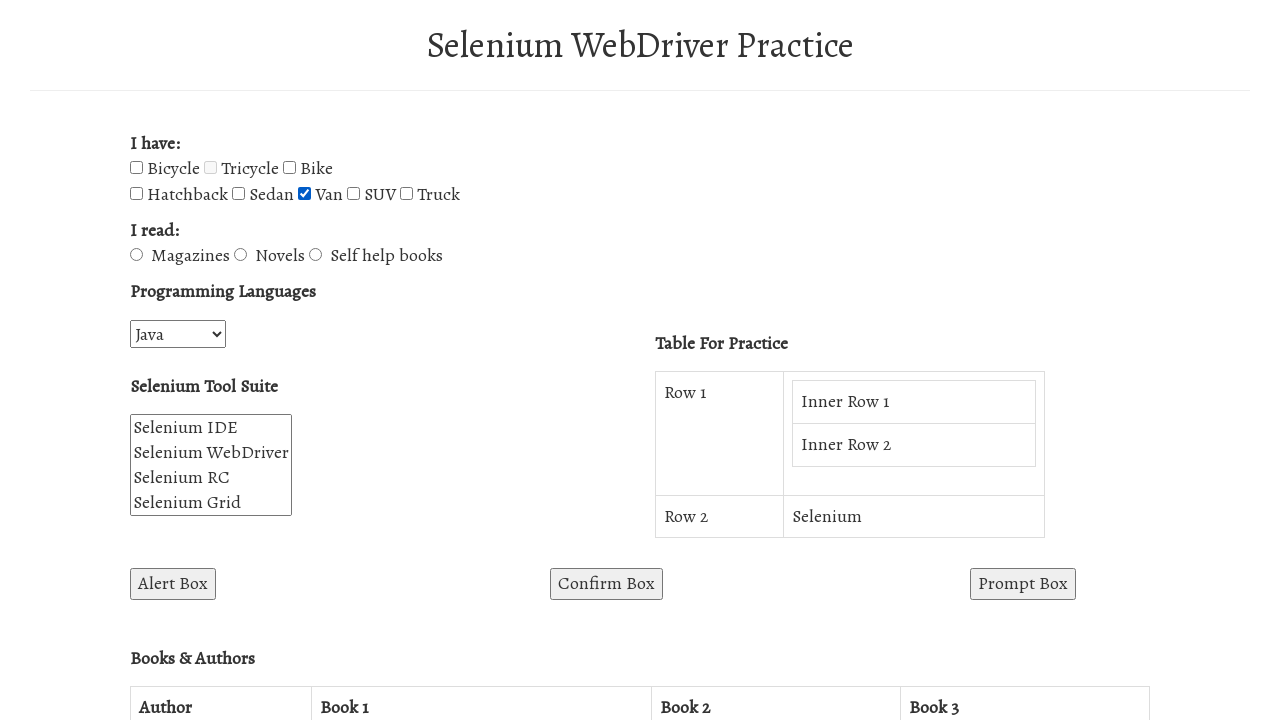

Retrieved checkbox 6 with value 'SUV'
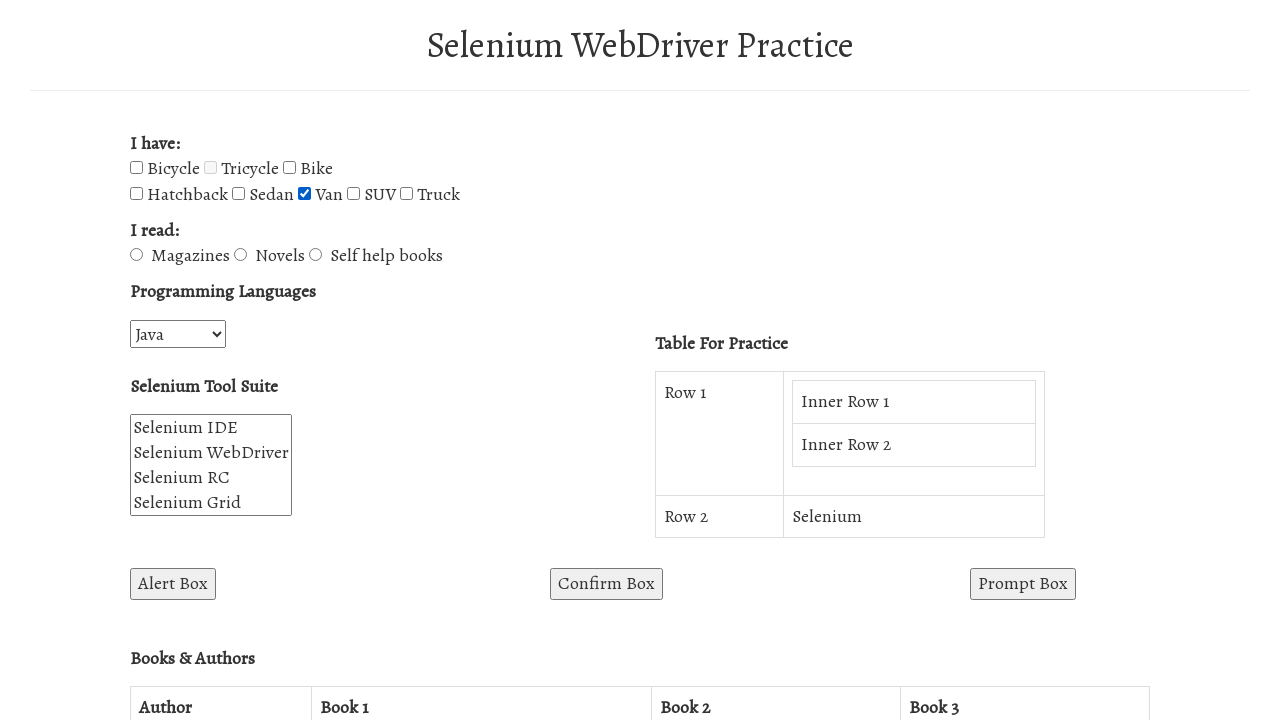

Checked SUV checkbox status before toggle
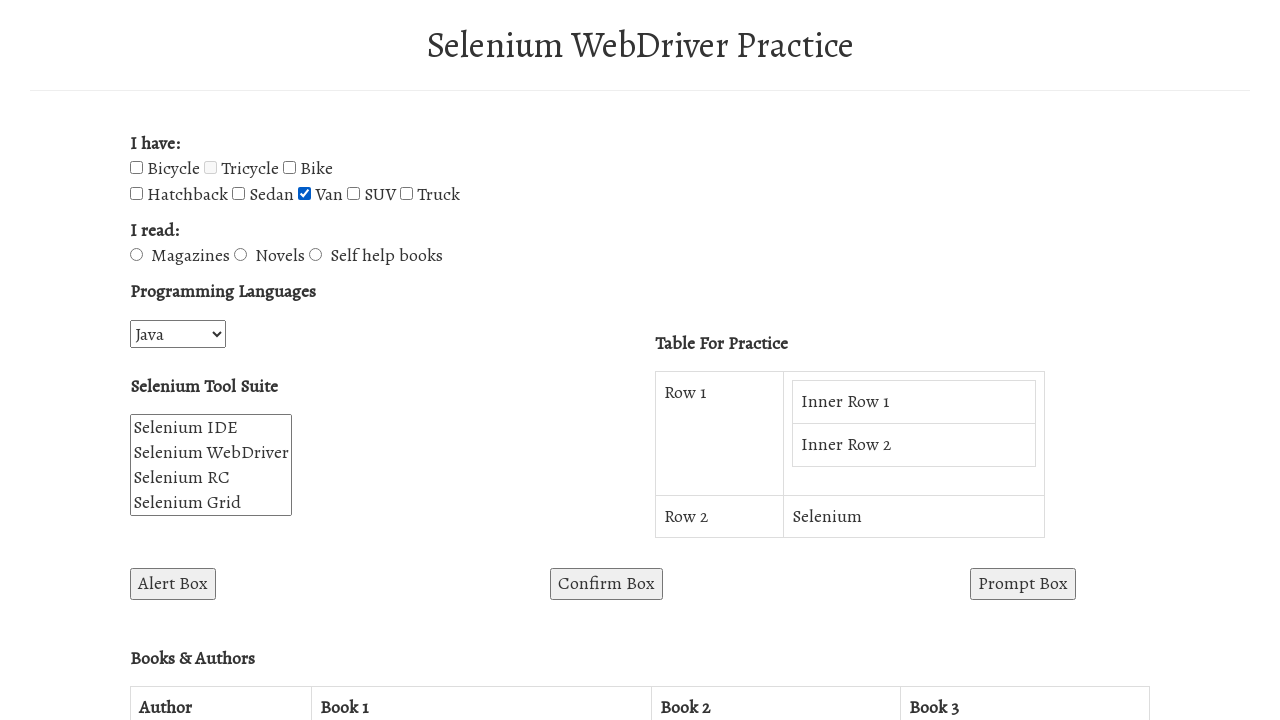

Clicked SUV checkbox to select it at (354, 194) on input[type='checkbox'] >> nth=6
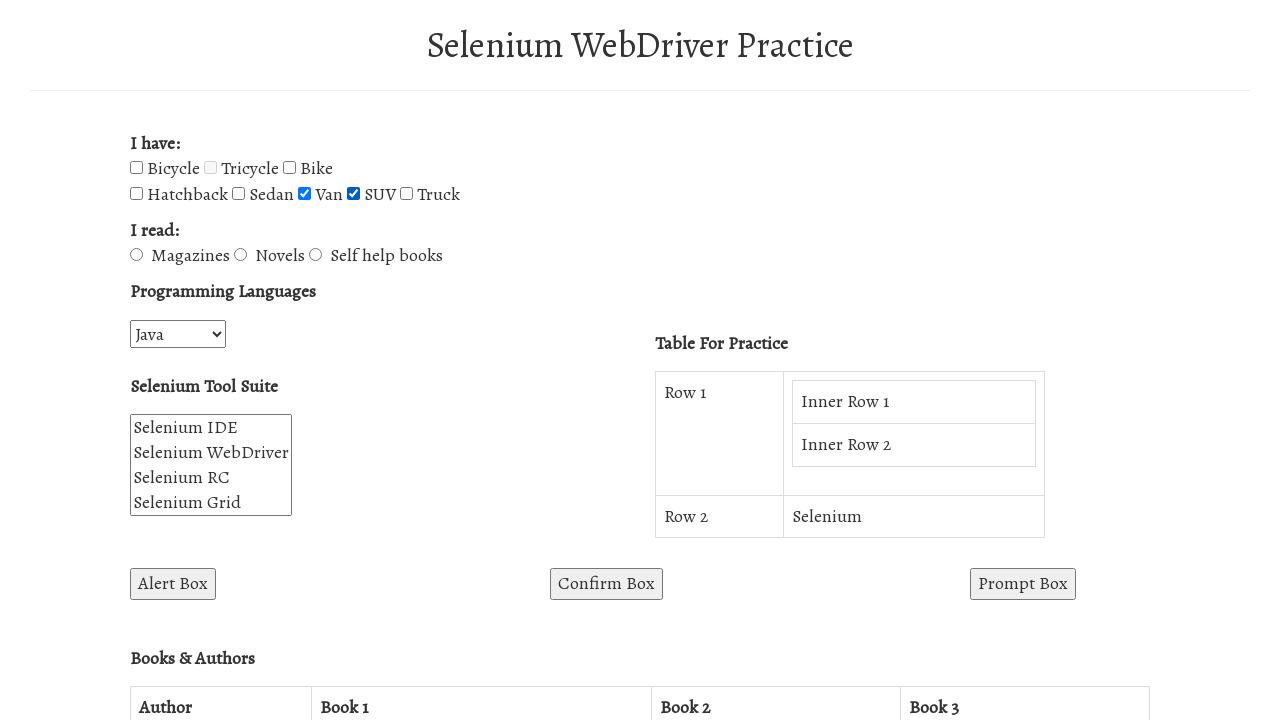

Retrieved checkbox 7 with value 'Truck'
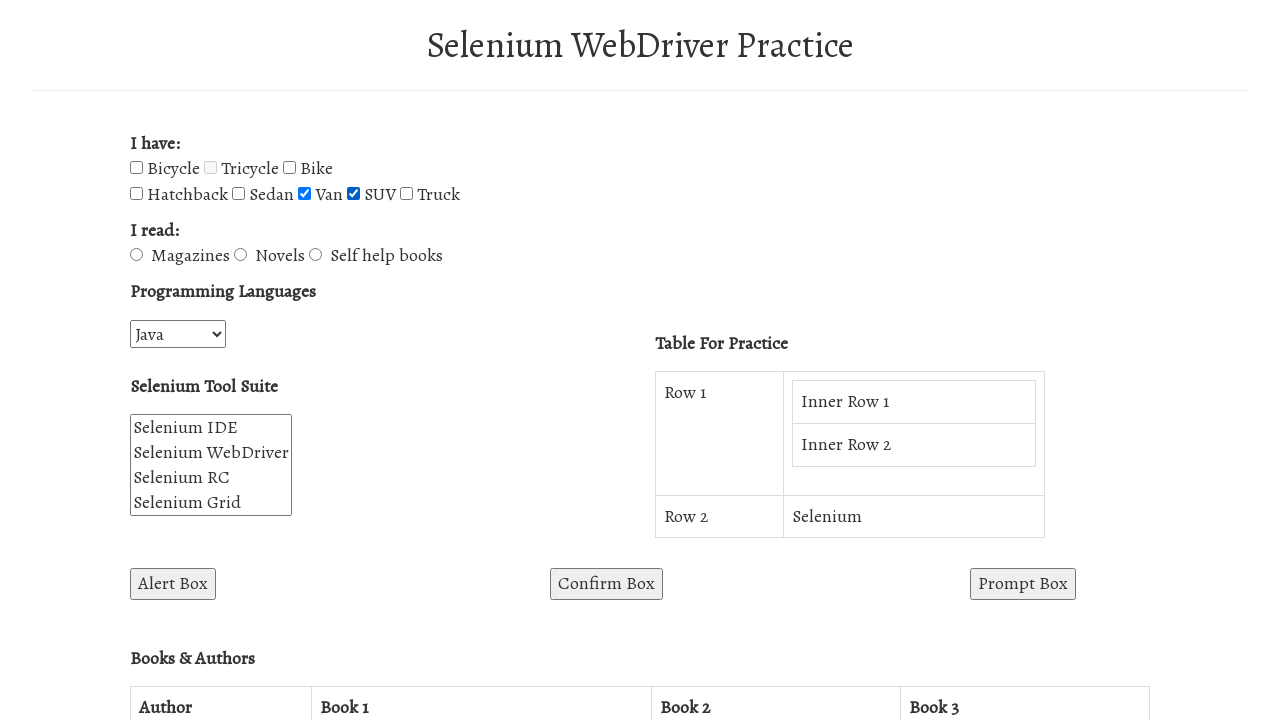

Located Sedan checkbox element using xpath
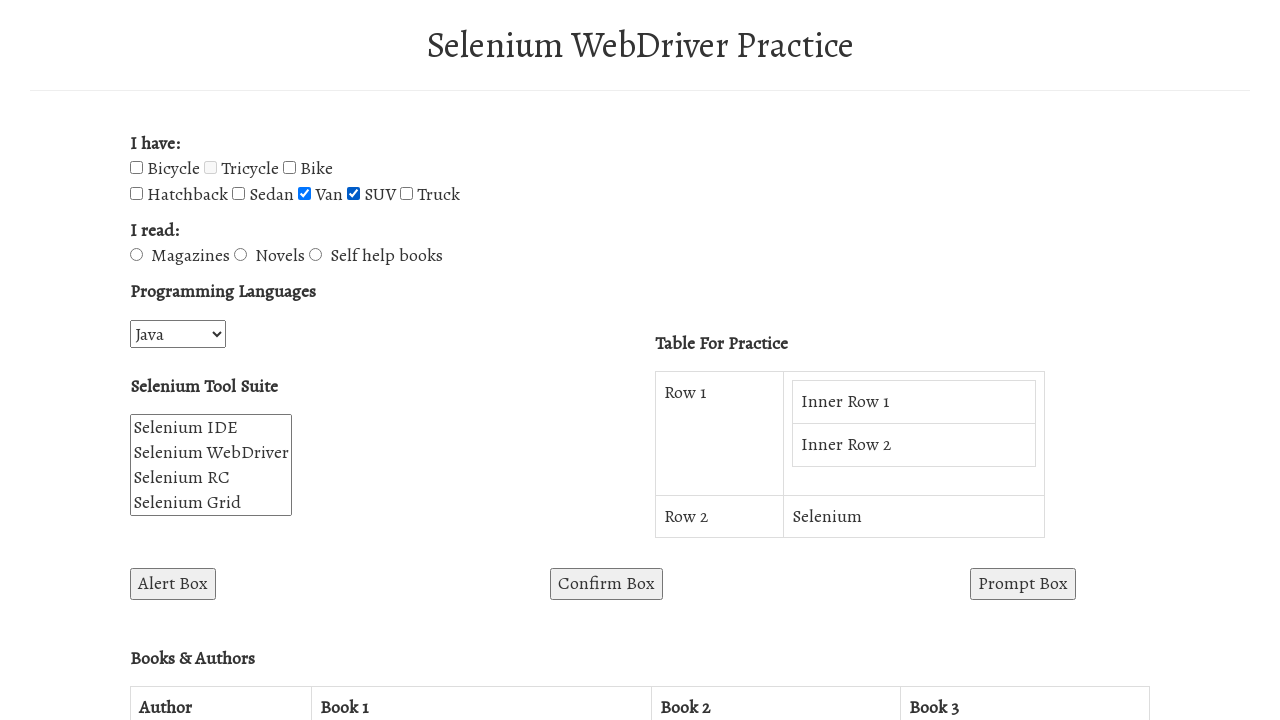

Started Sedan checkbox toggle sequence
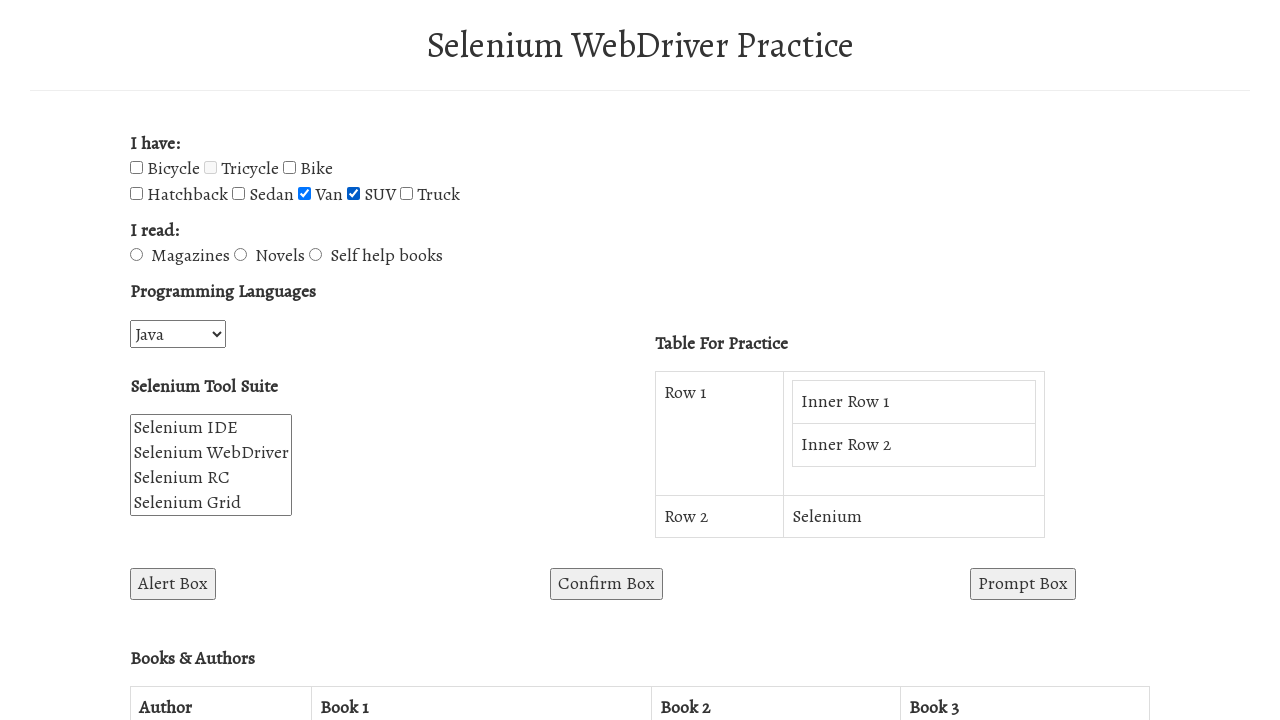

Toggled Sedan checkbox (iteration 1) at (238, 194) on xpath=//input[@name='vehicle5']
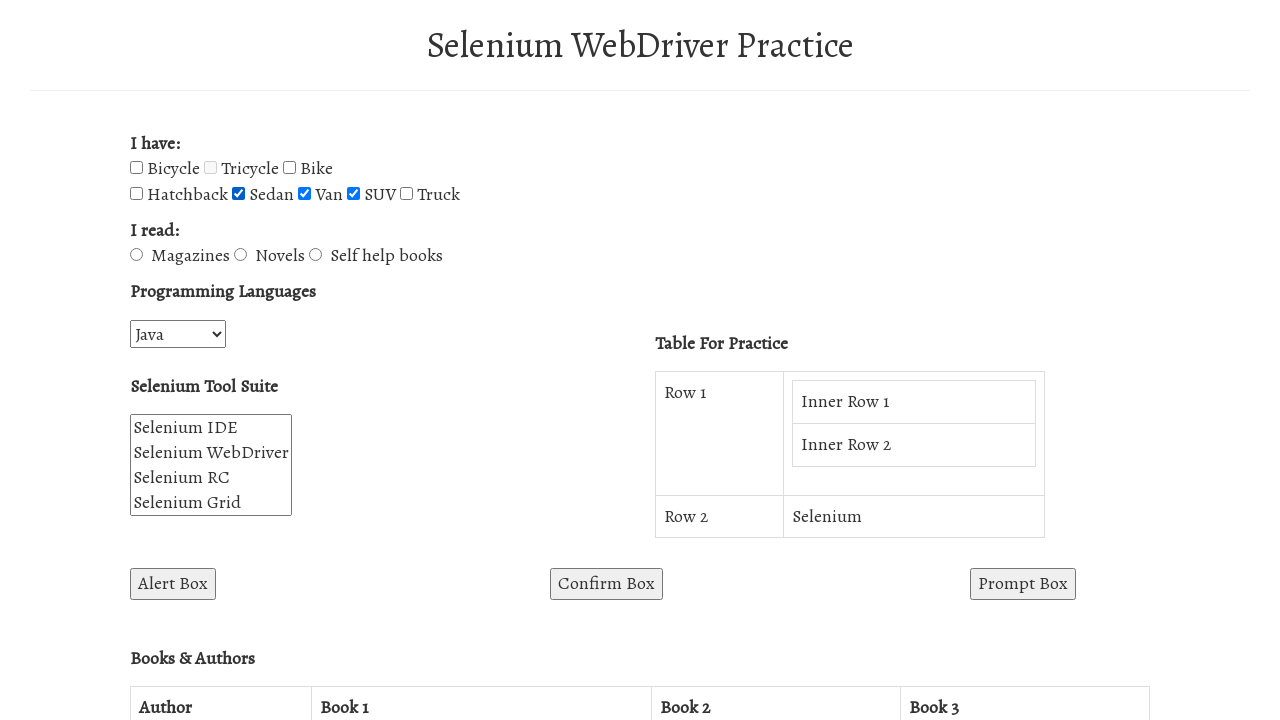

Toggled Sedan checkbox (iteration 2) at (238, 194) on xpath=//input[@name='vehicle5']
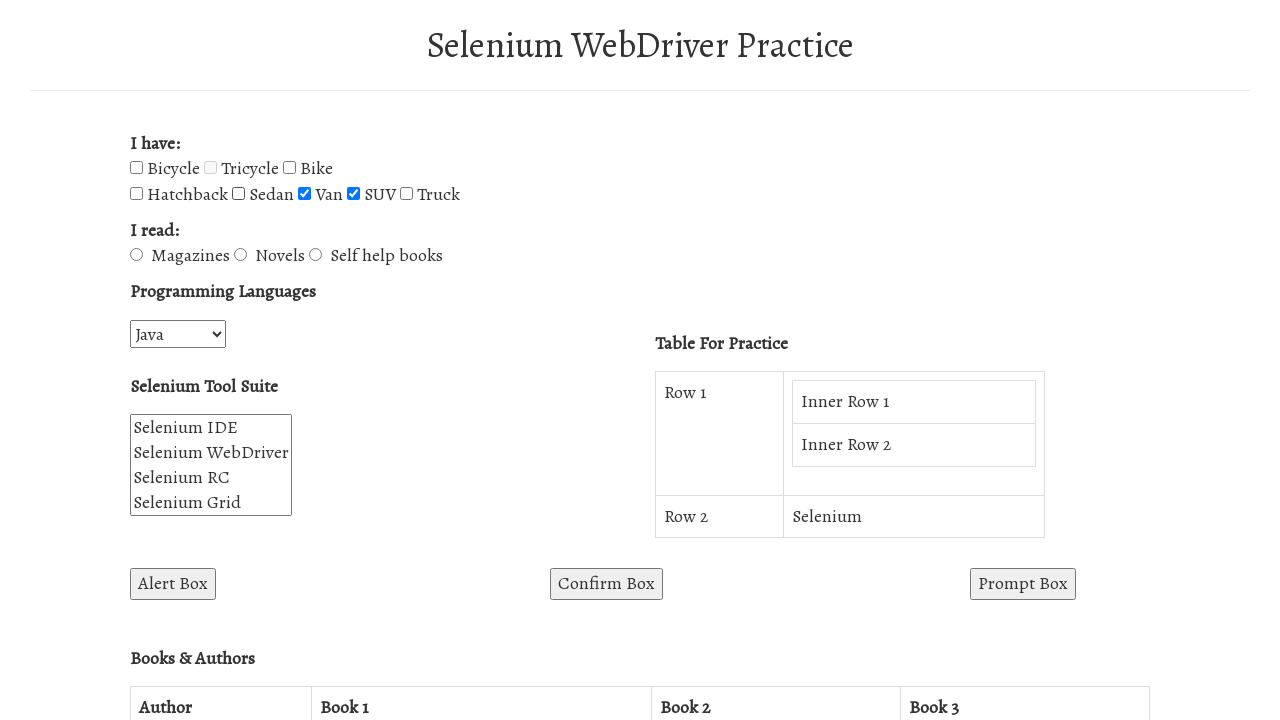

Located Magazines radio button element
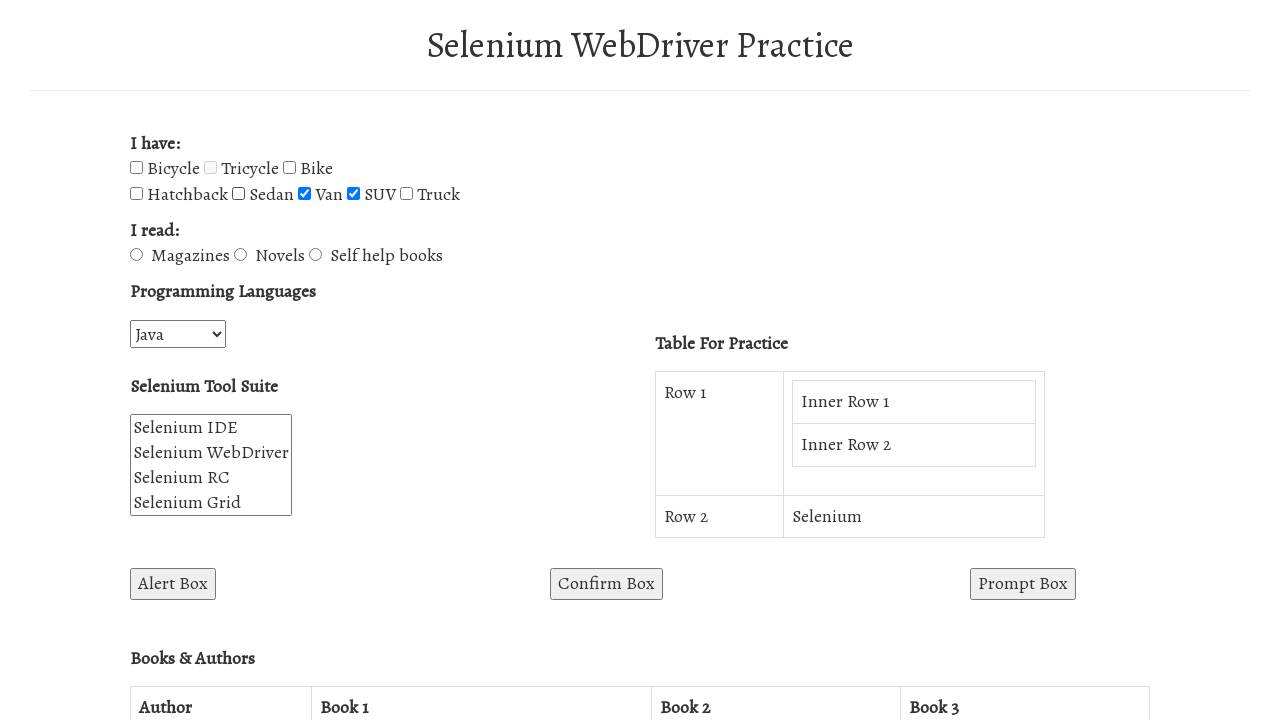

Clicked Magazines radio button to select it at (136, 255) on input[value='Magazines']
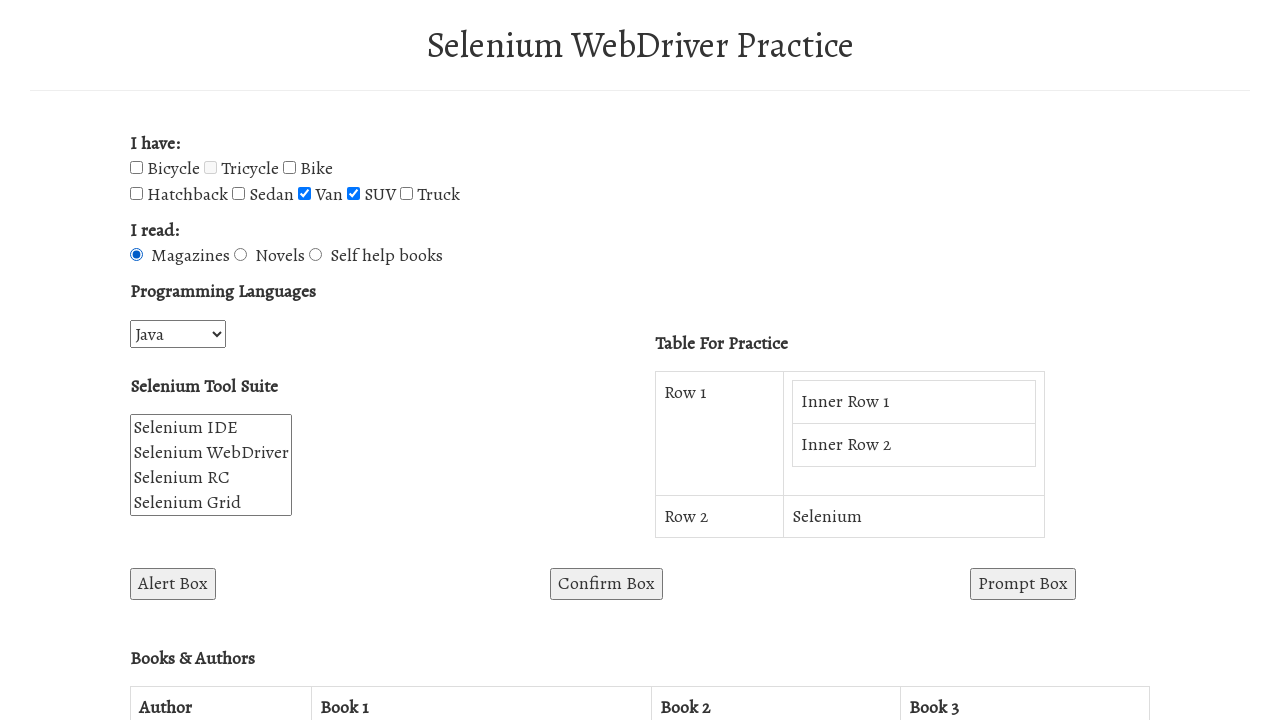

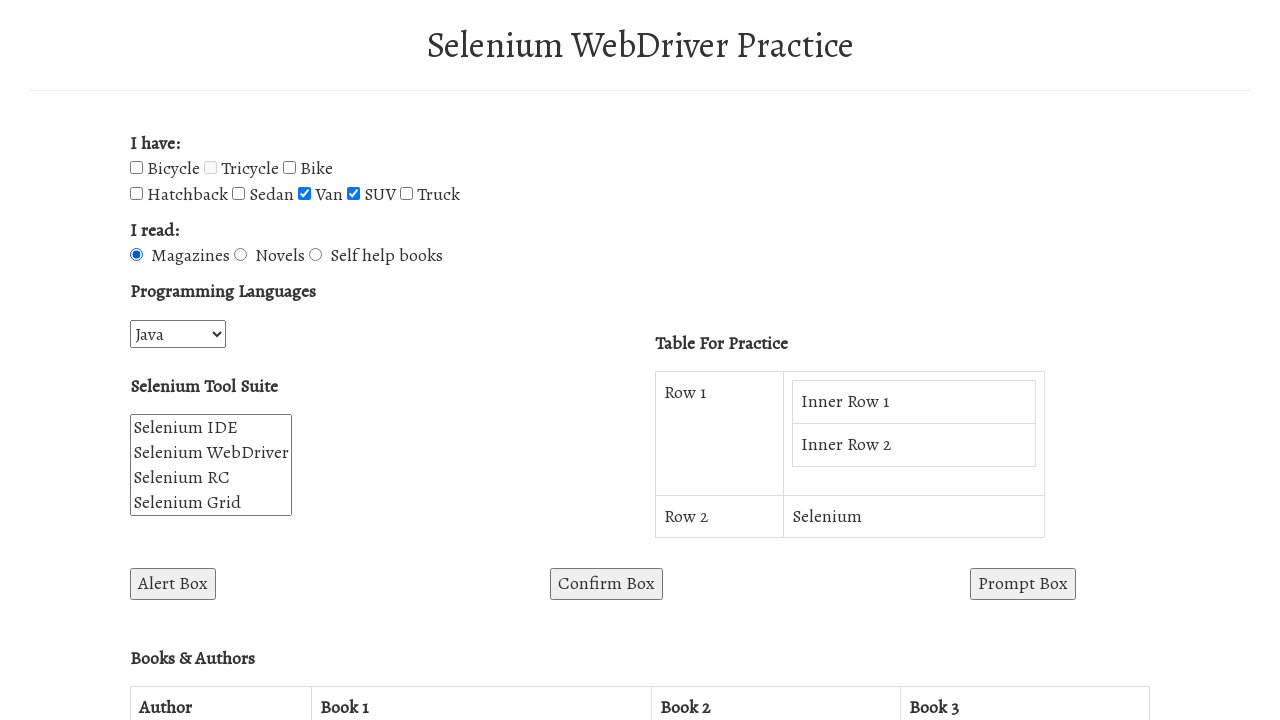